Navigates to context menu page, performs a right-click on the hot spot area, and handles the resulting alert

Starting URL: https://the-internet.herokuapp.com

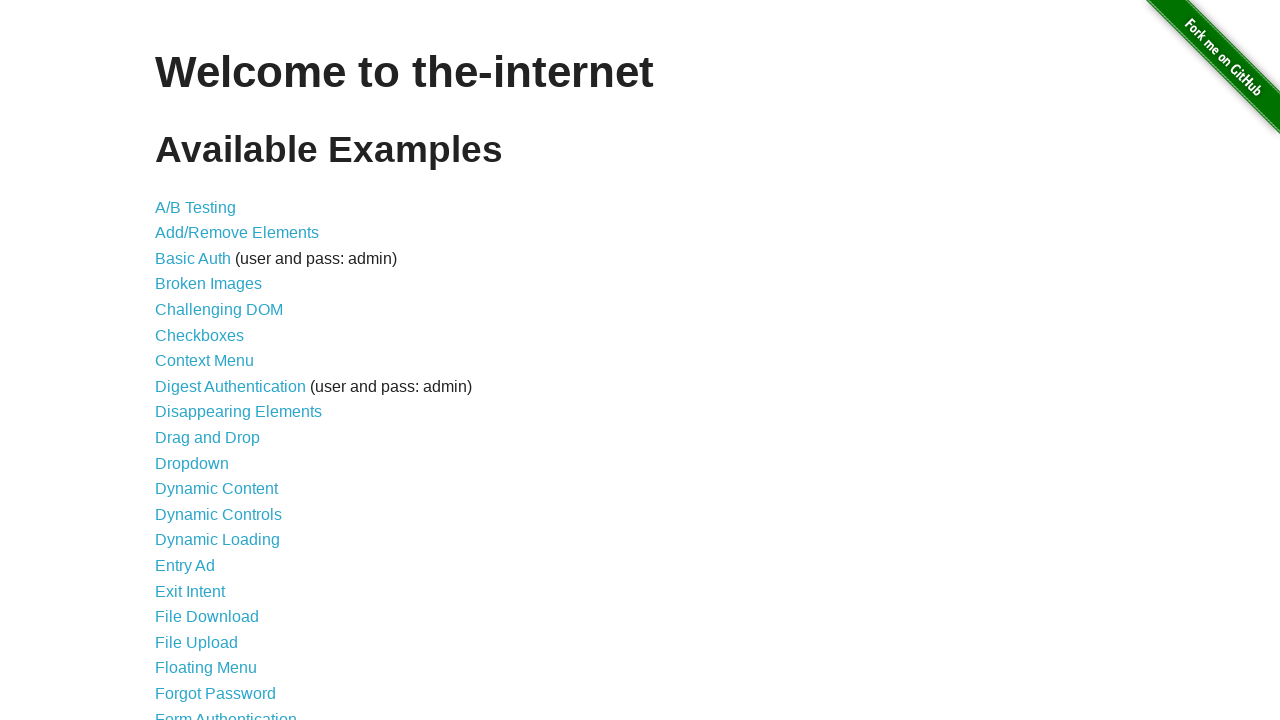

Clicked on Context Menu link at (204, 361) on text=Context Menu
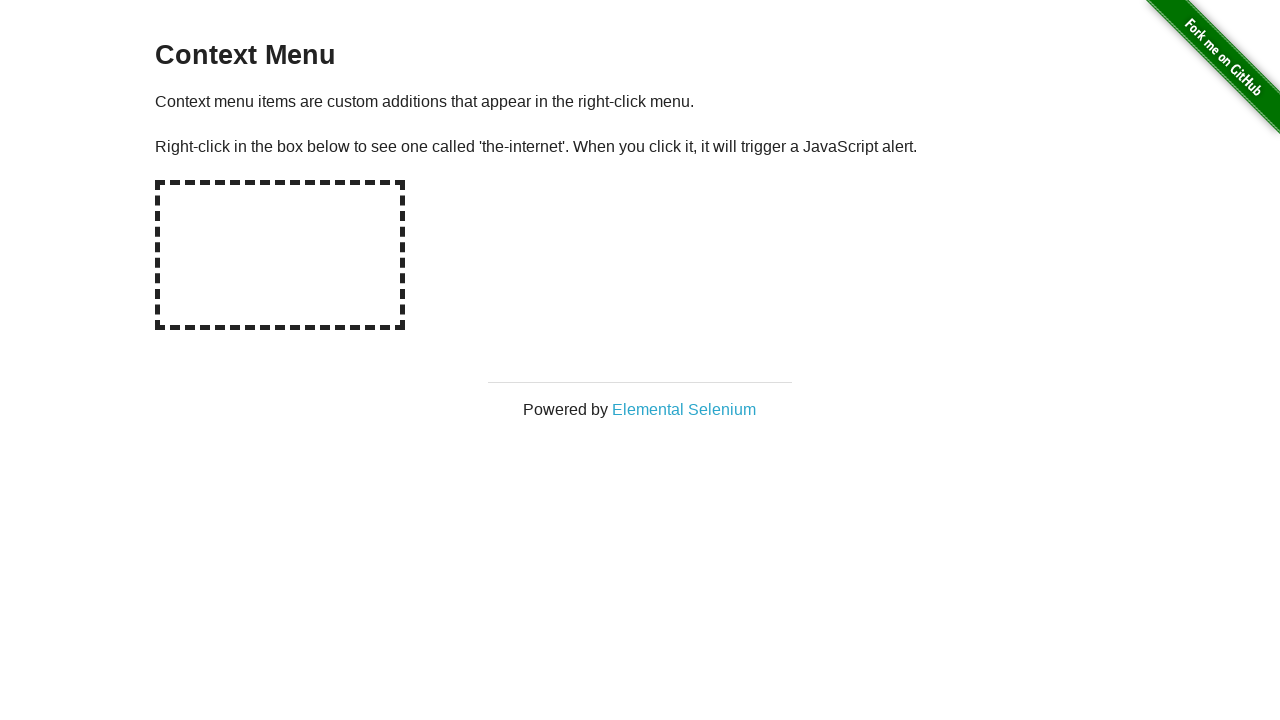

Navigated to context menu page
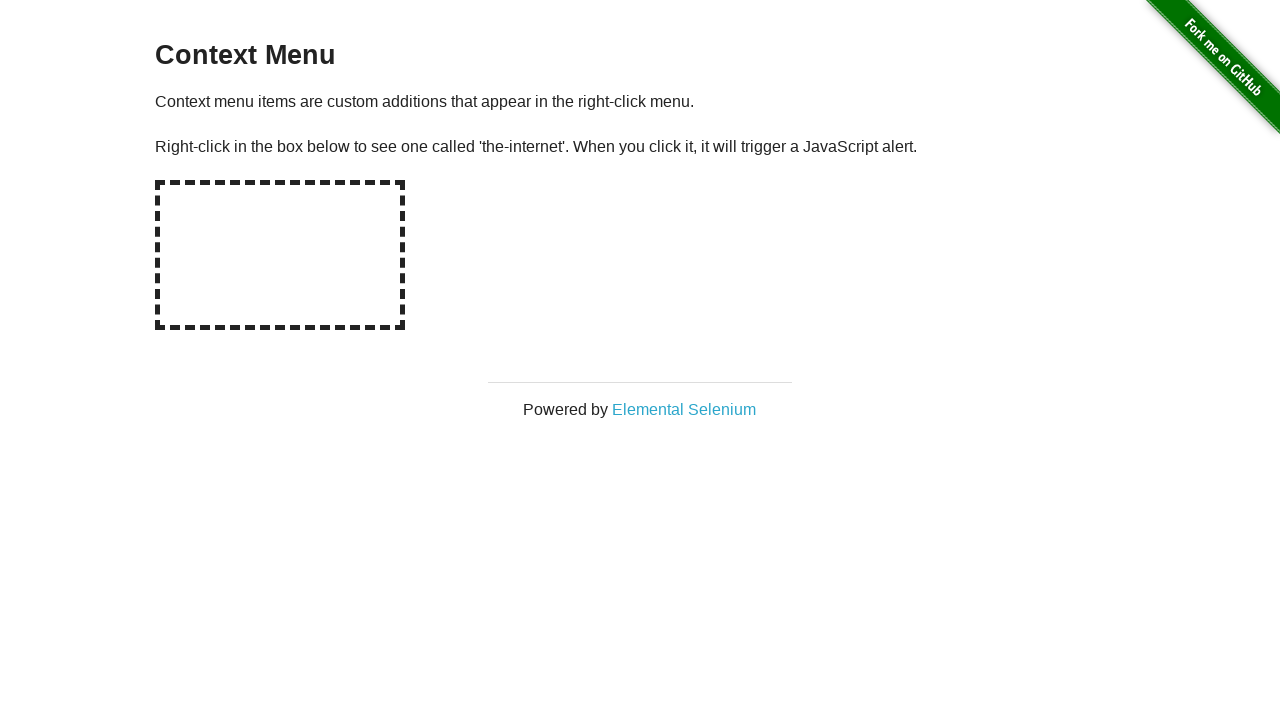

Verified page title is 'Context Menu'
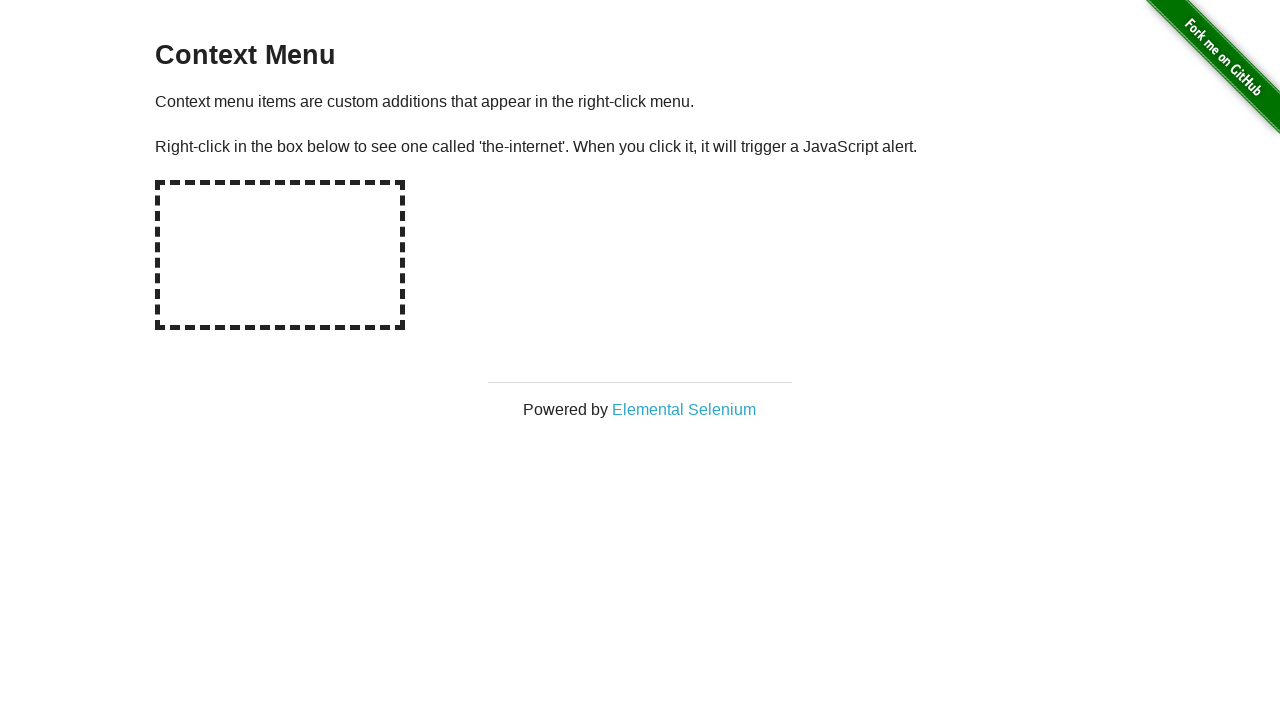

Located hot spot element
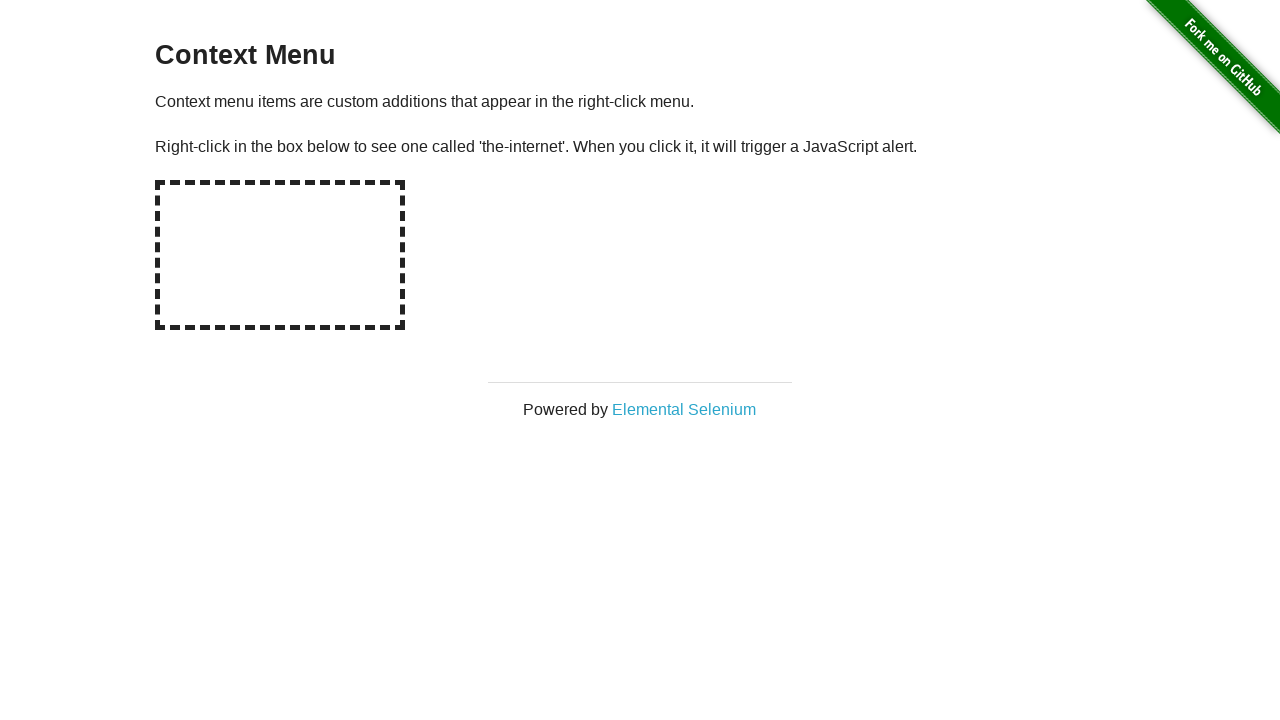

Right-clicked on hot spot area at (280, 255) on #hot-spot
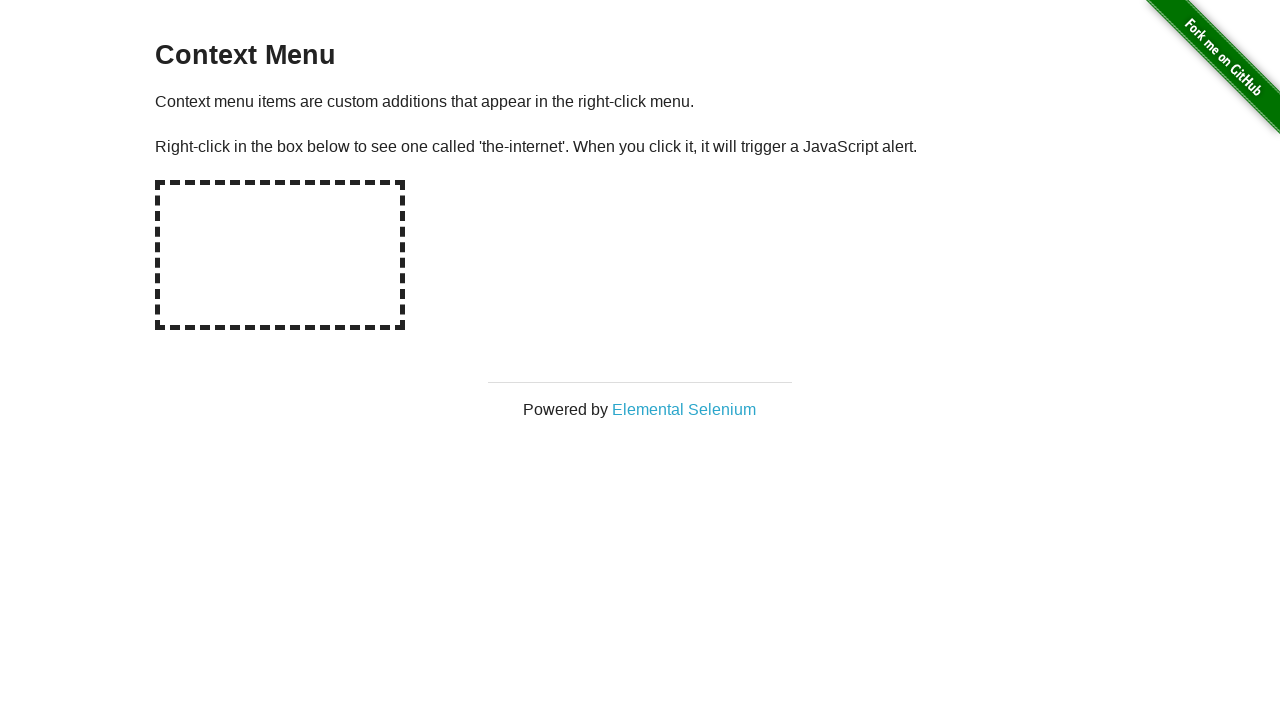

Set up initial dialog handler to accept alerts
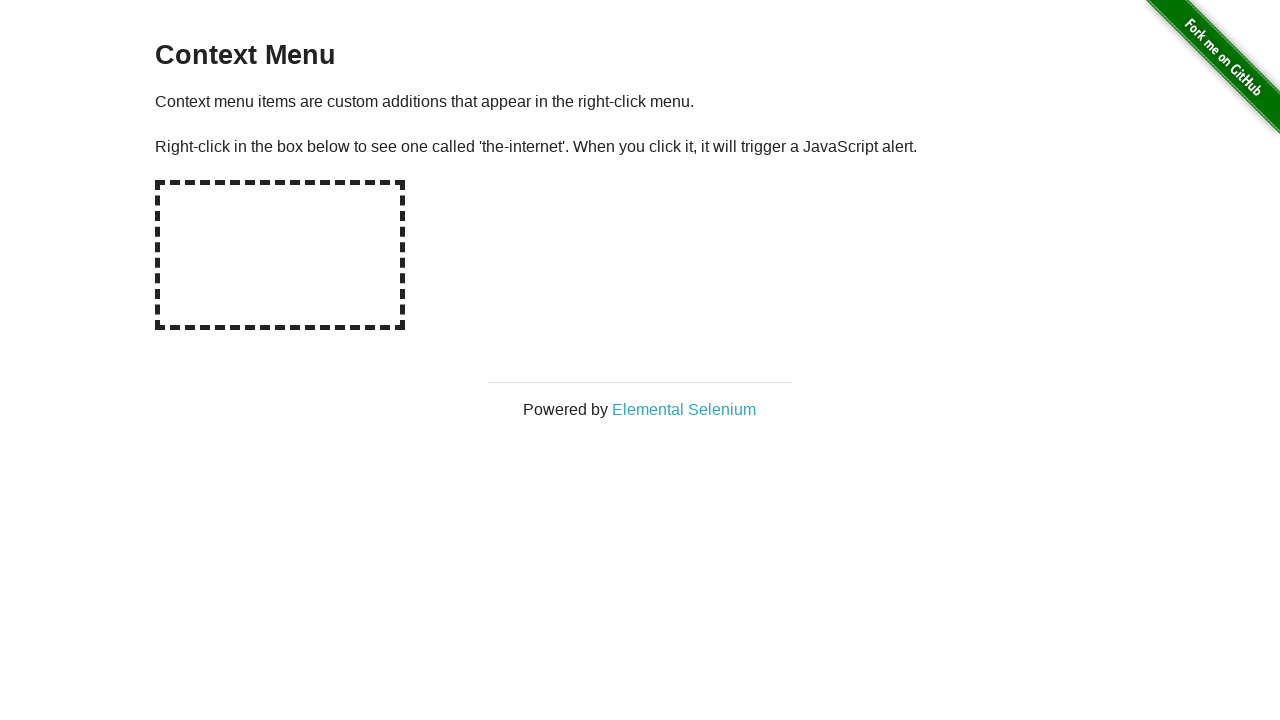

Registered dialog handler to verify alert message and accept
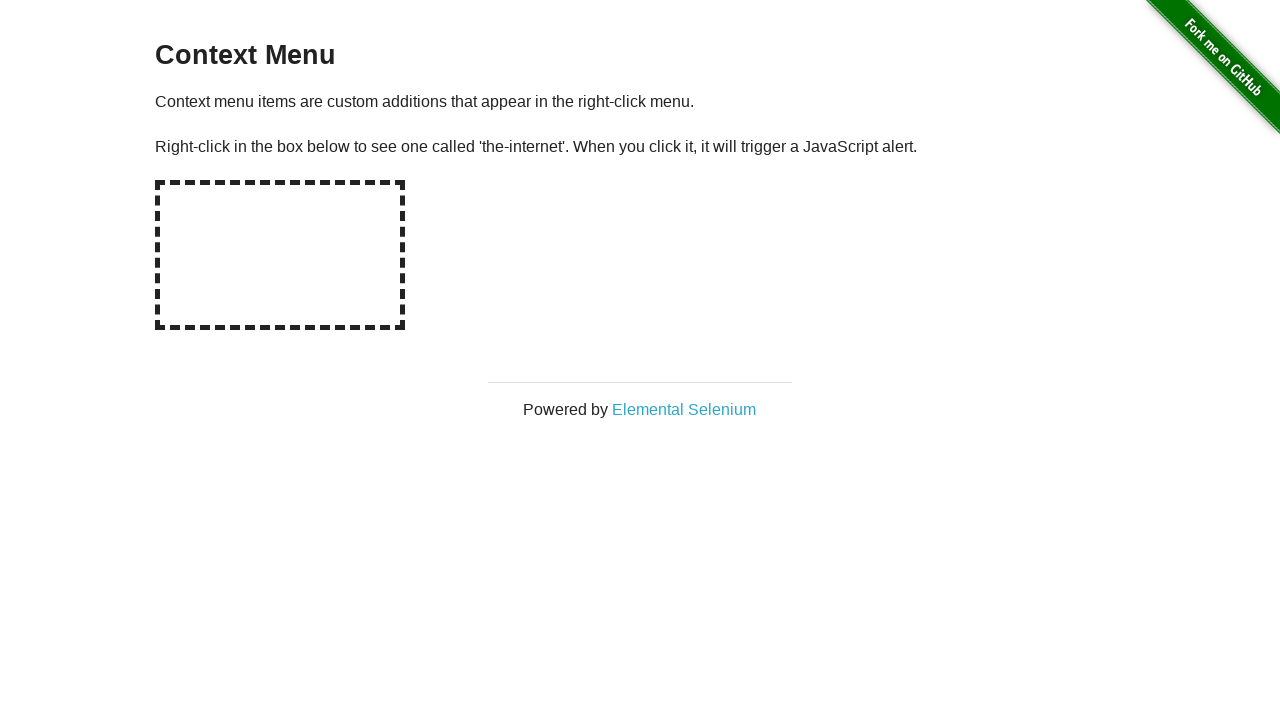

Right-clicked on hot spot area again to trigger context menu alert at (280, 255) on #hot-spot
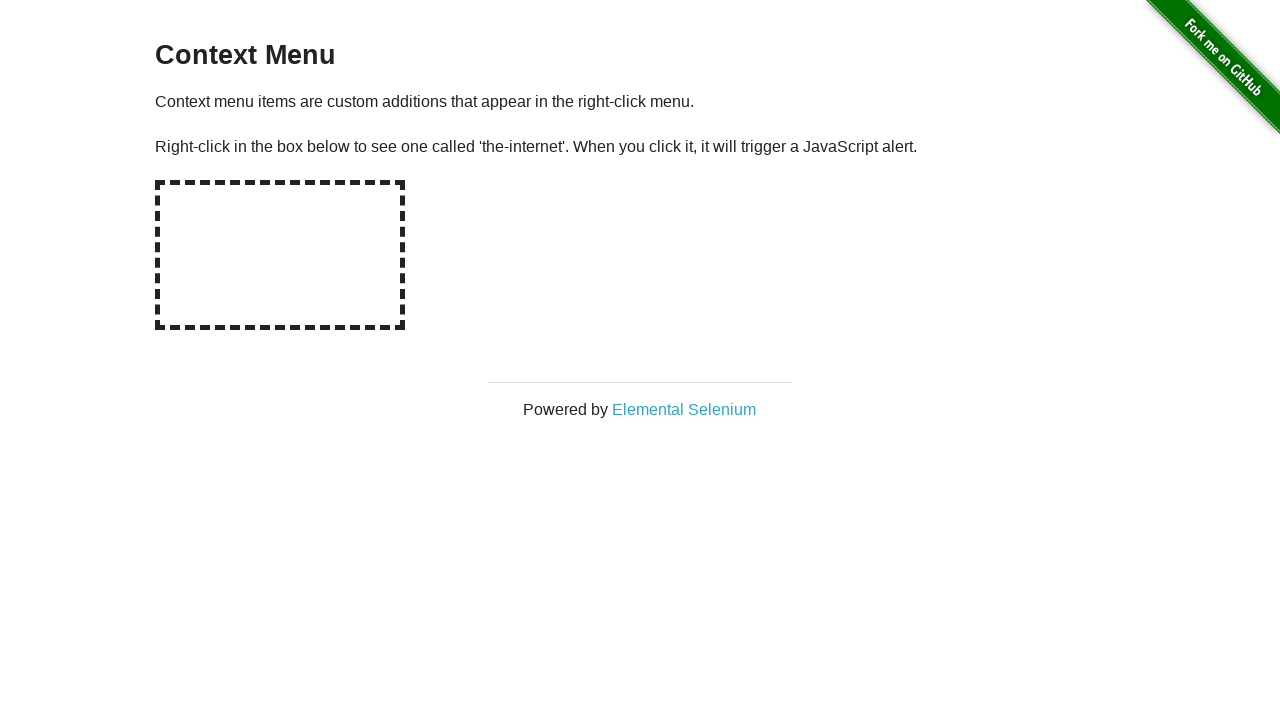

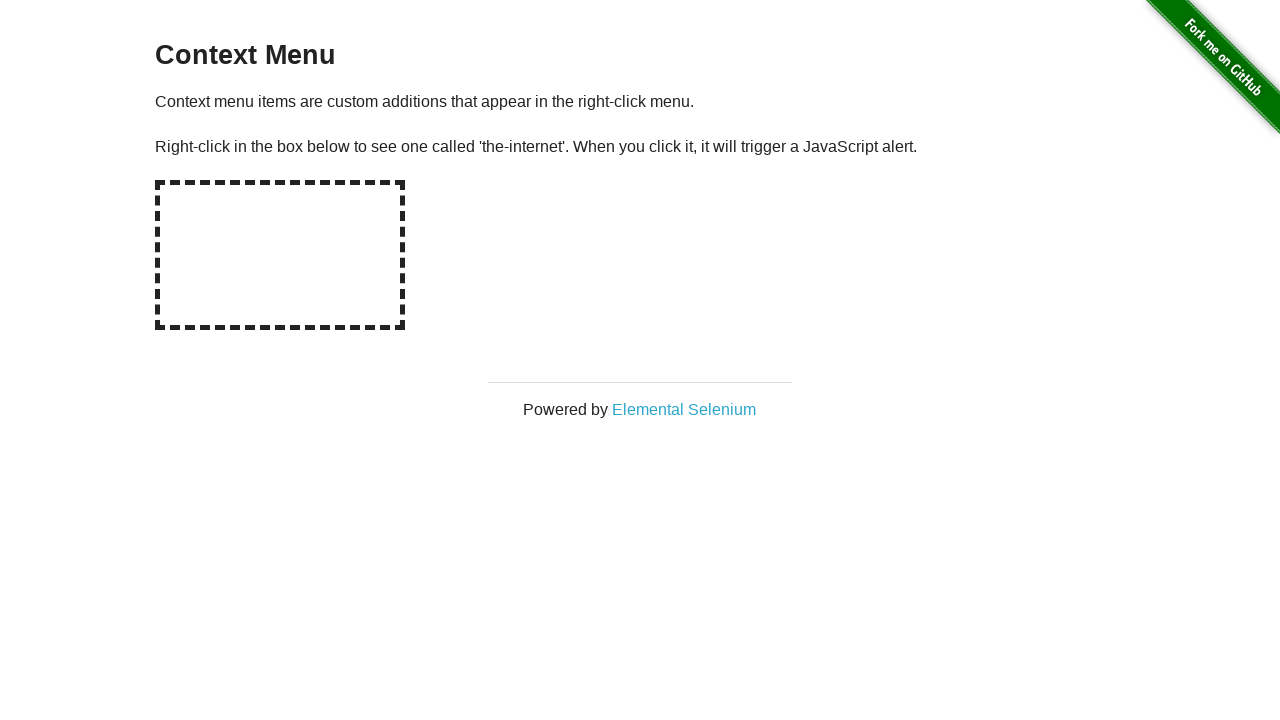